Tests a form by filling name and age fields, clicking a button to generate a passcode, handling multiple alert dialogs to extract and submit the passcode

Starting URL: https://claruswaysda.github.io/ActionsForm.html

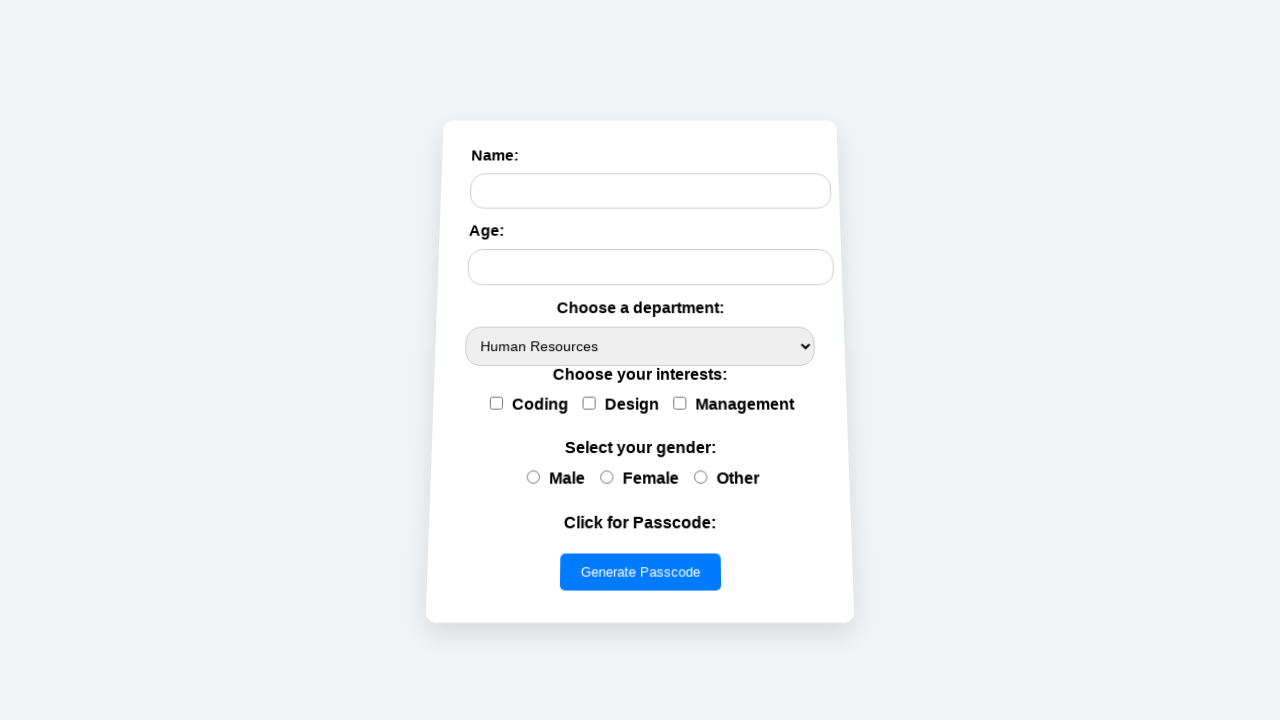

Filled name field with 'John Smith' on #name
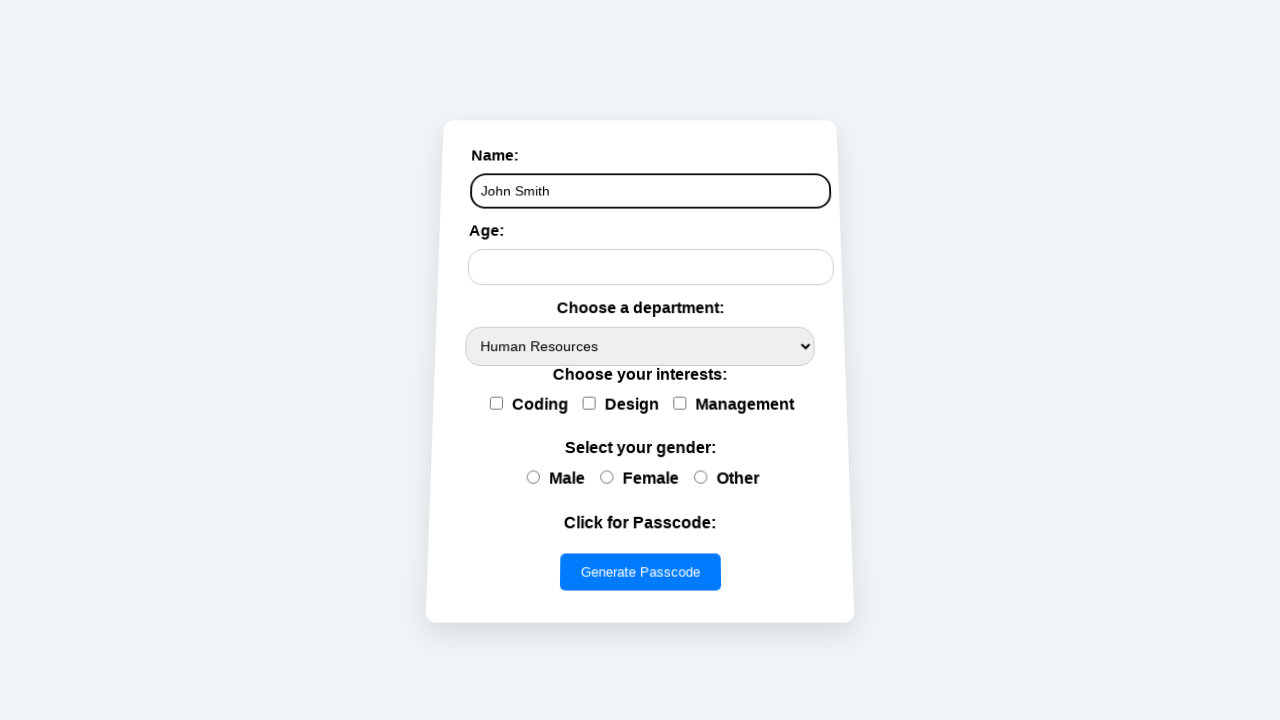

Filled age field with '25' on #age
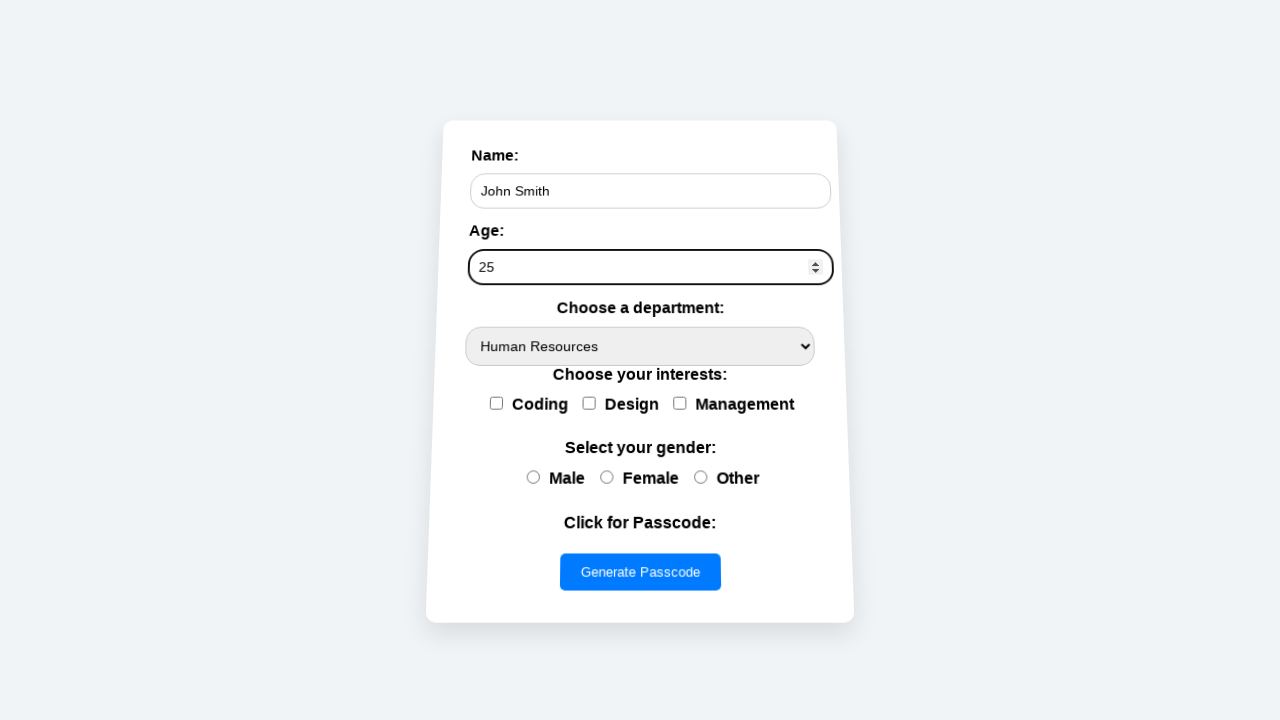

Clicked Generate Passcode button at (640, 572) on xpath=//button[normalize-space()='Generate Passcode']
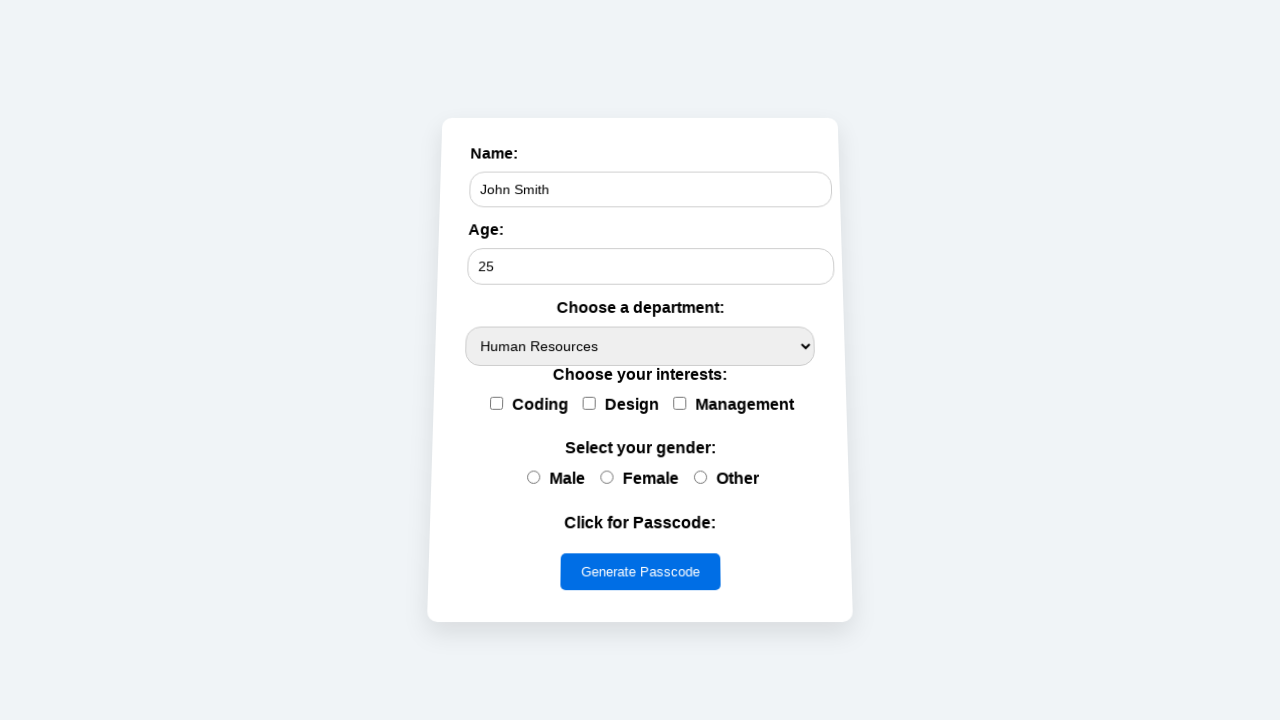

Waited 300ms for alert to appear
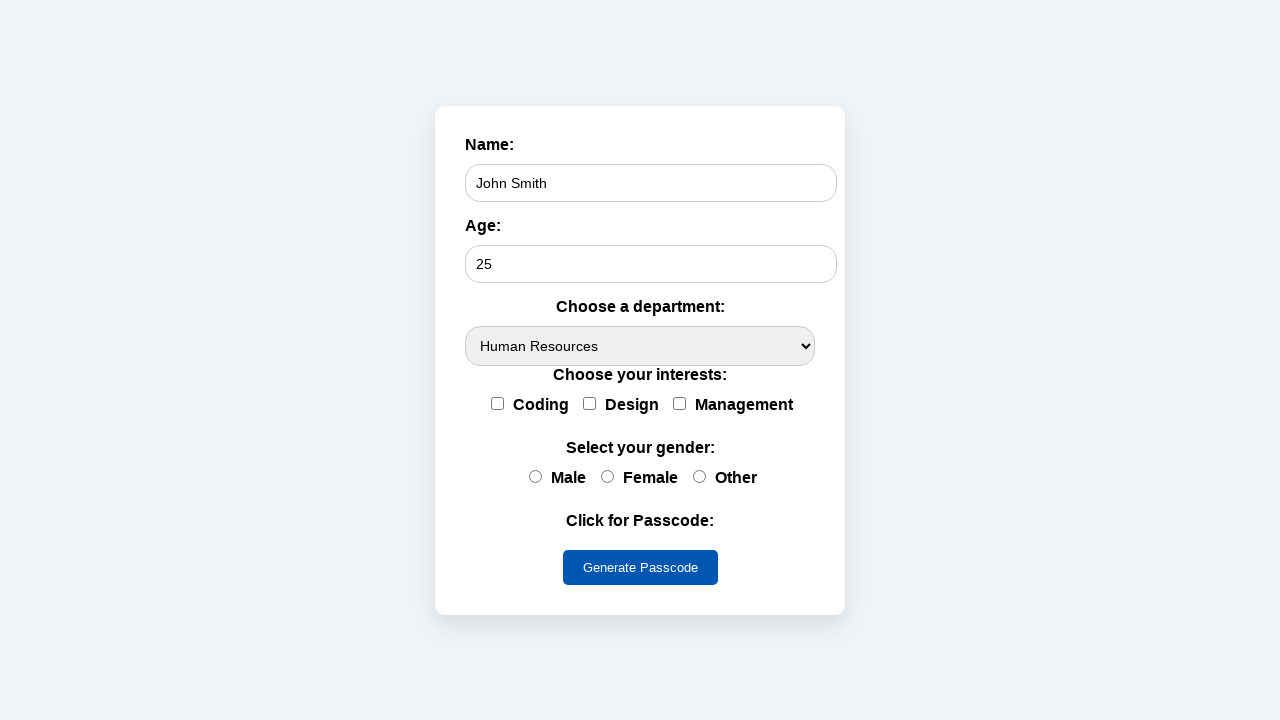

Set up dialog handler to accept first dialog
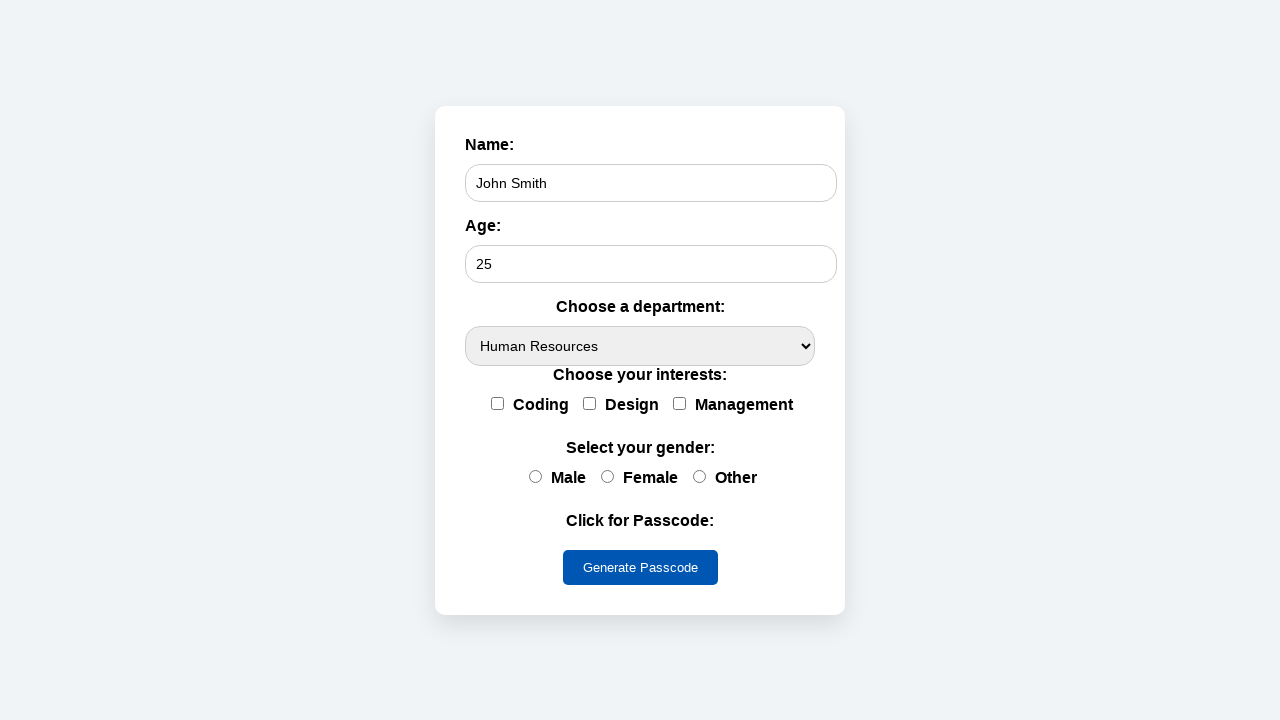

Filled name field with 'Jane Doe' on #name
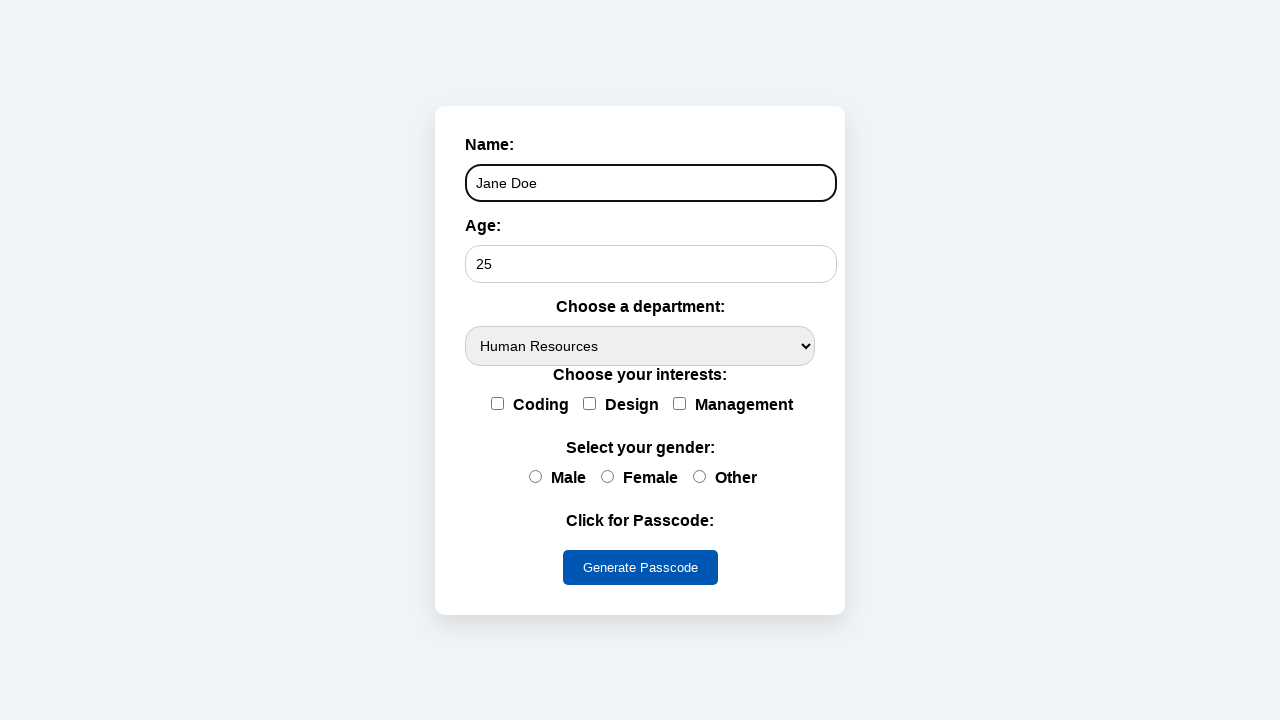

Filled age field with '30' on #age
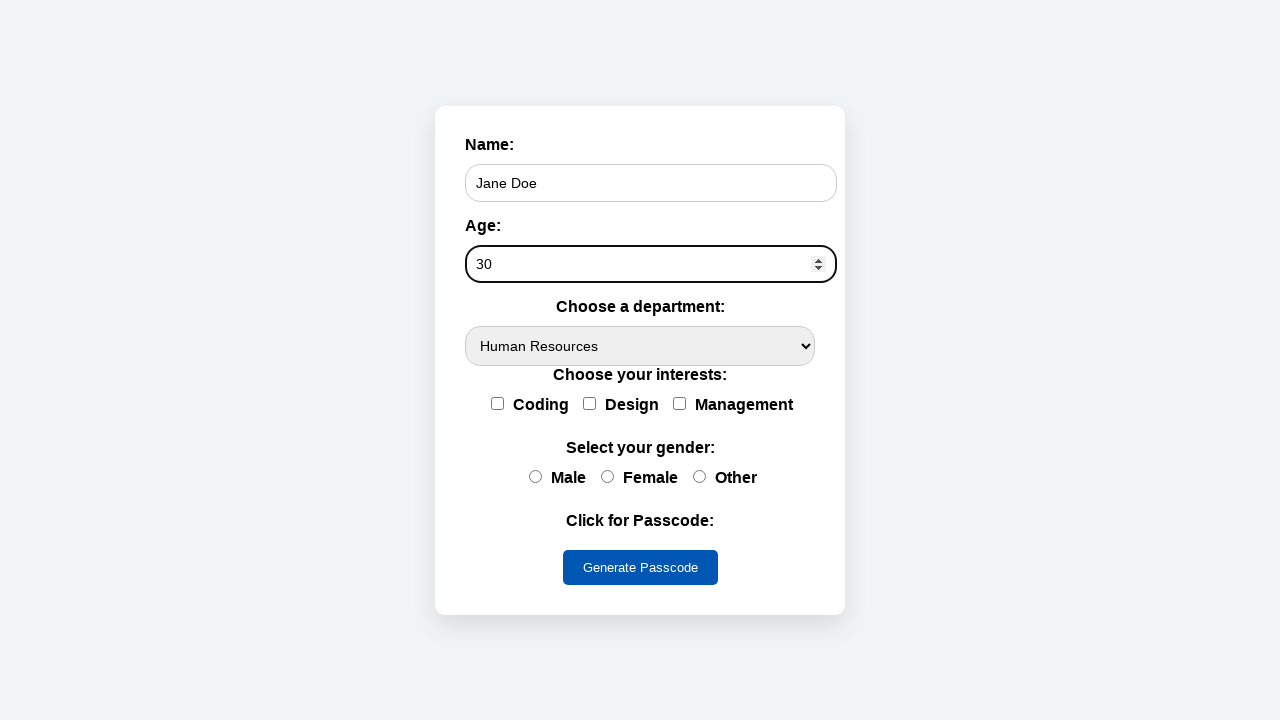

Configured sequential dialog handlers
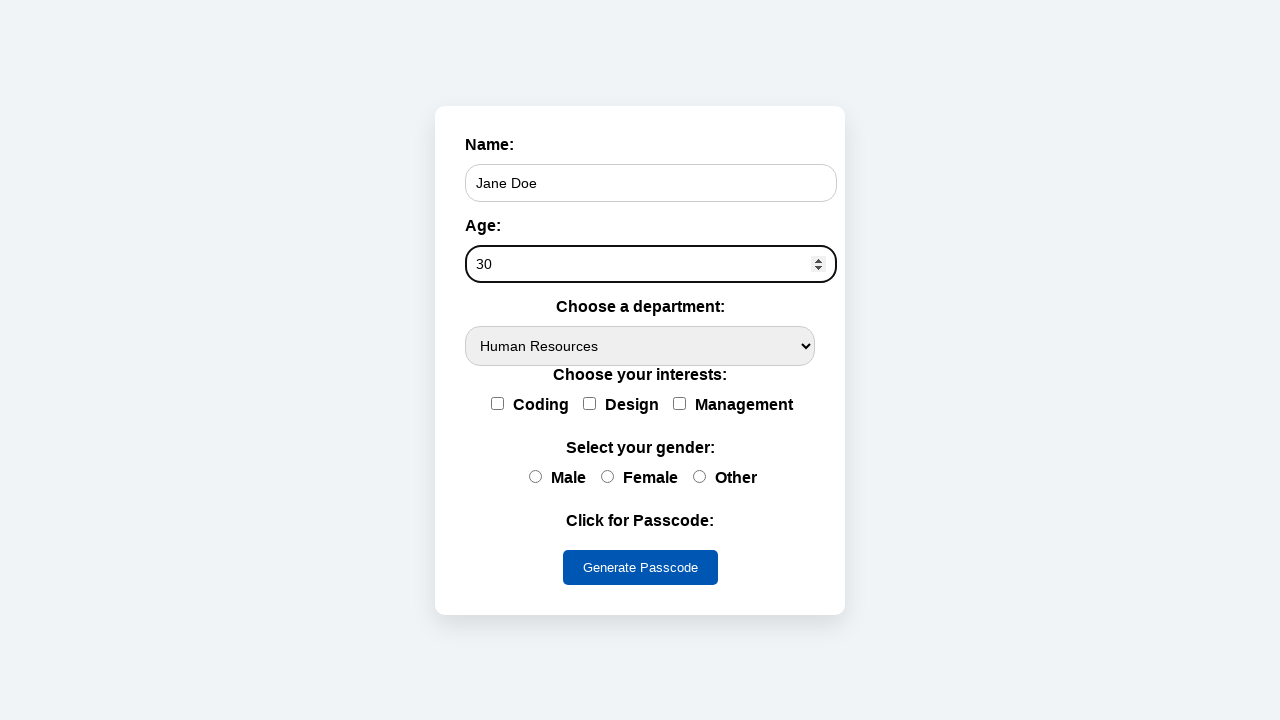

Clicked Generate Passcode button to trigger dialogs at (640, 567) on xpath=//button[normalize-space()='Generate Passcode']
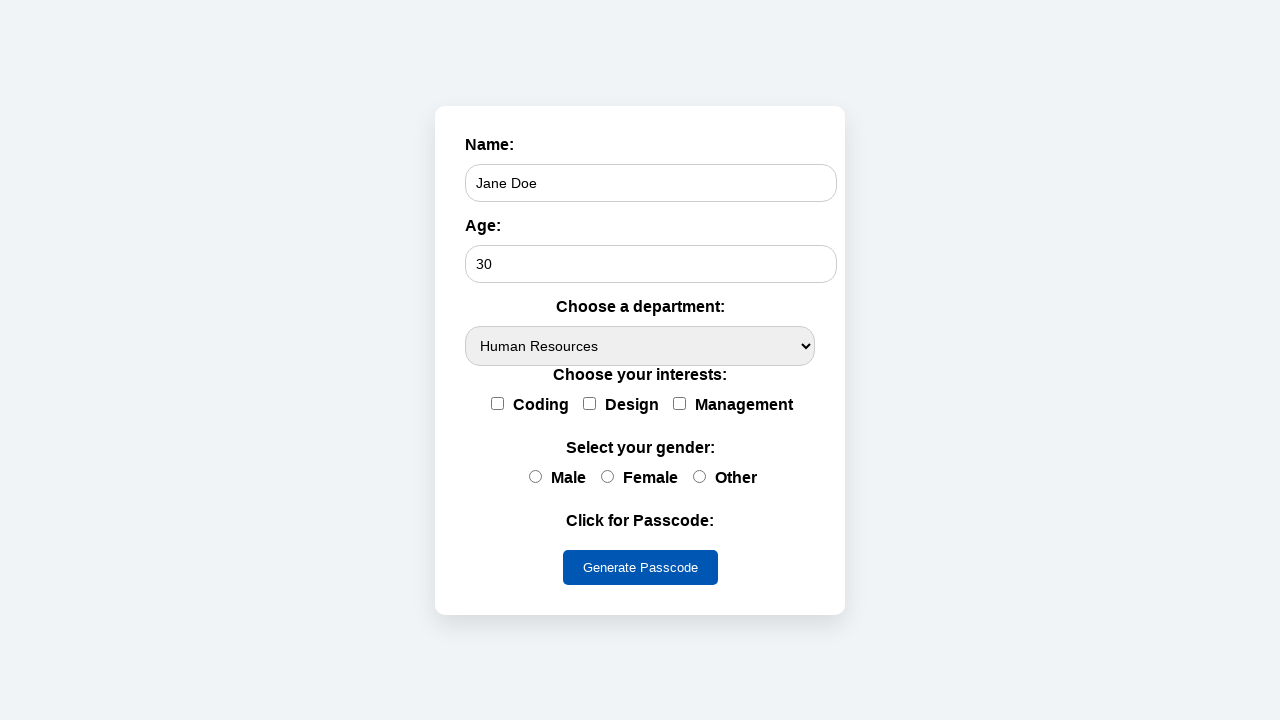

Waited 1000ms for all dialogs to complete
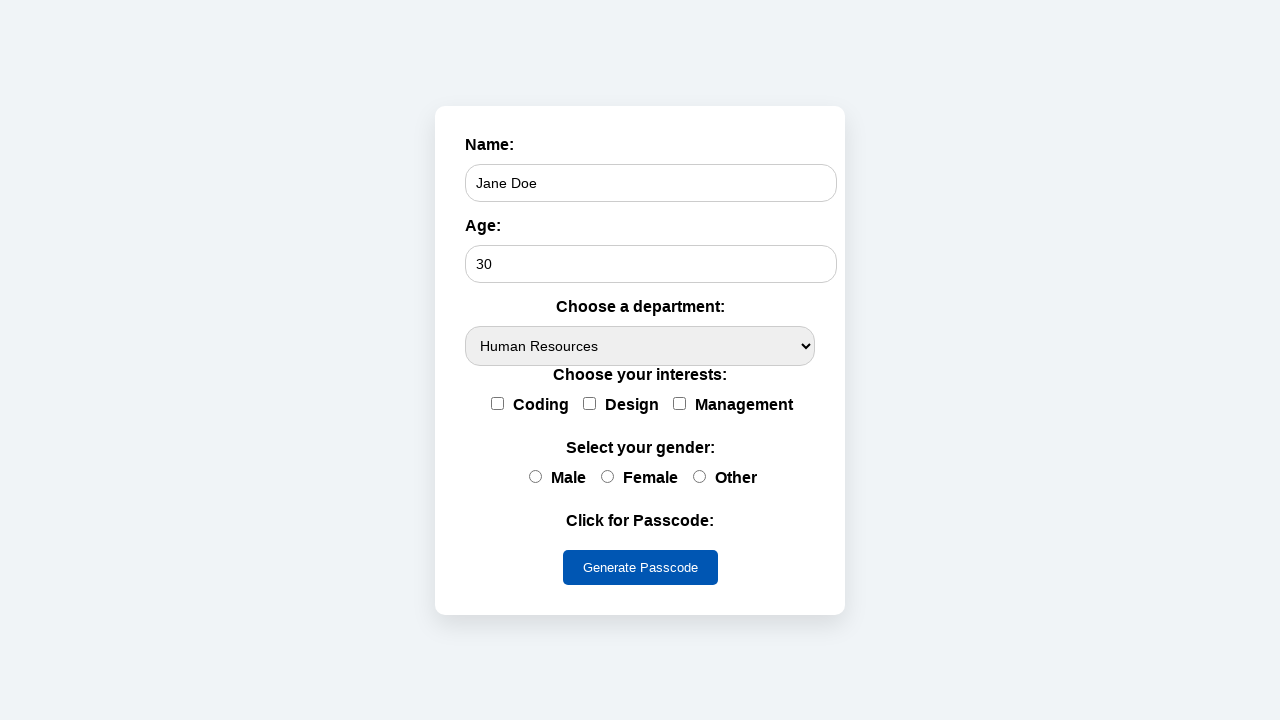

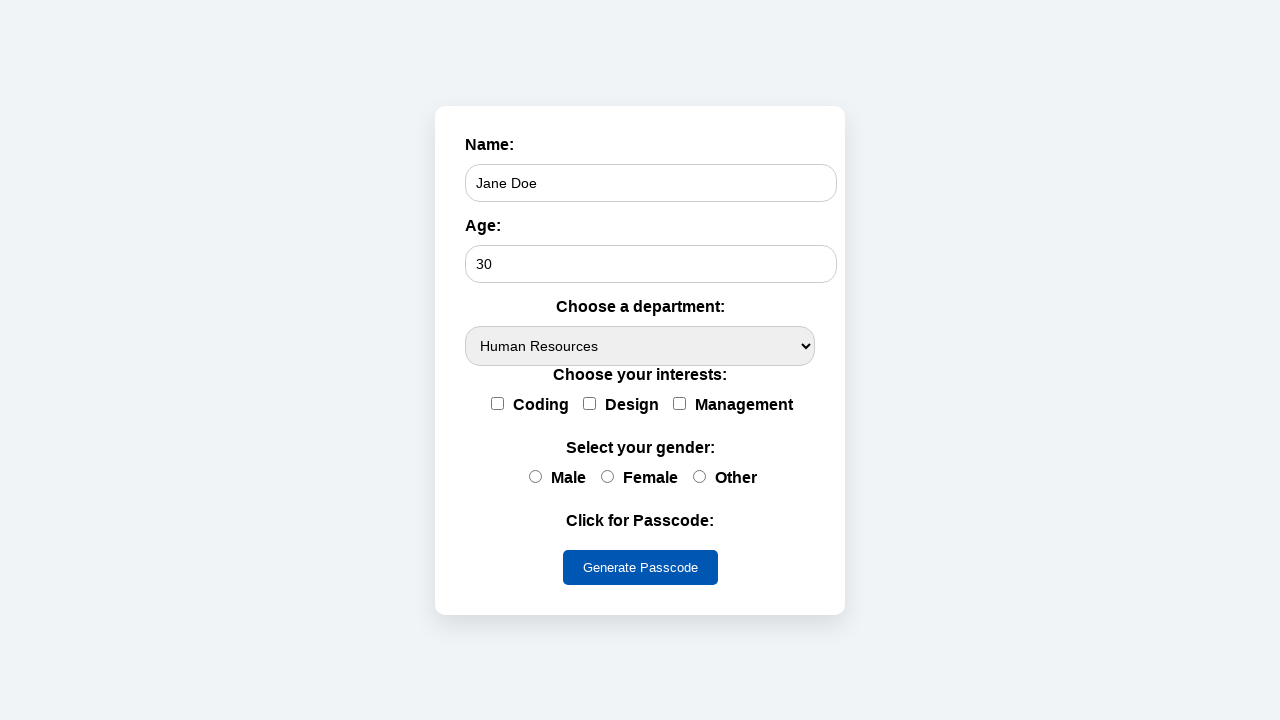